Tests radio button selection by clicking Yes and Impressive radio buttons and verifying the selection text updates accordingly

Starting URL: https://demoqa.com/radio-button

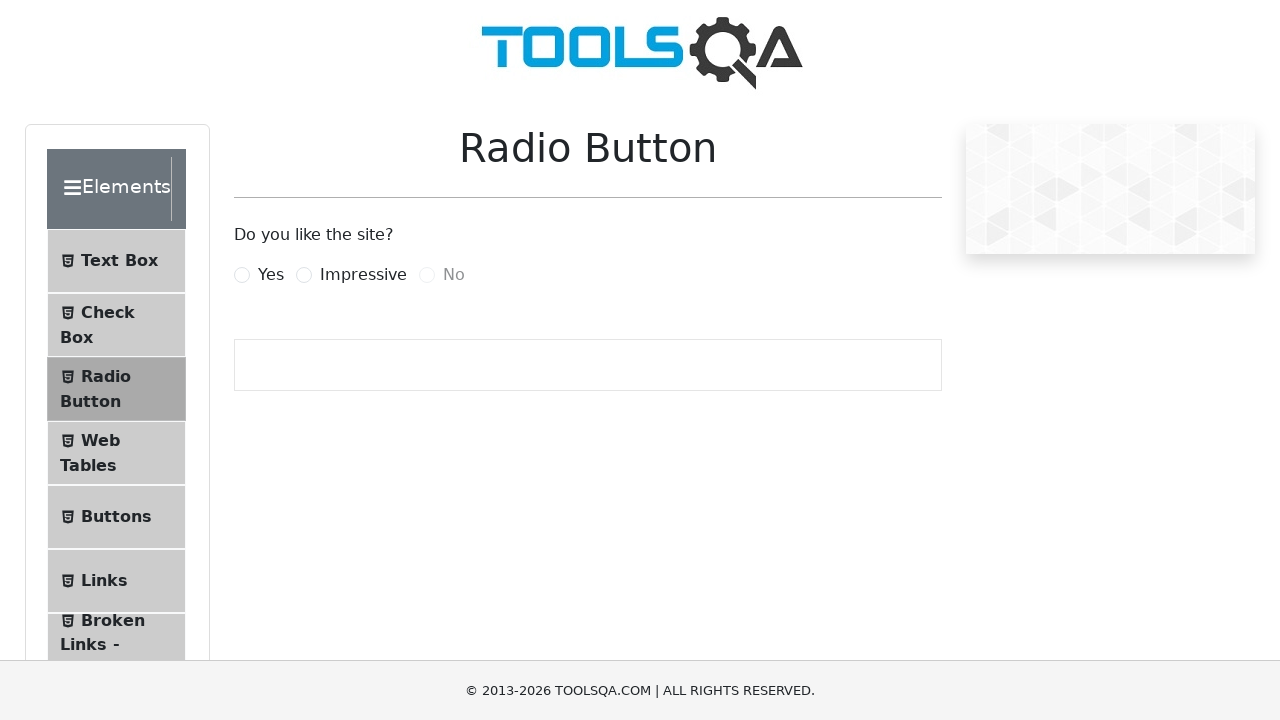

Clicked 'Yes' radio button at (271, 275) on label:text('Yes')
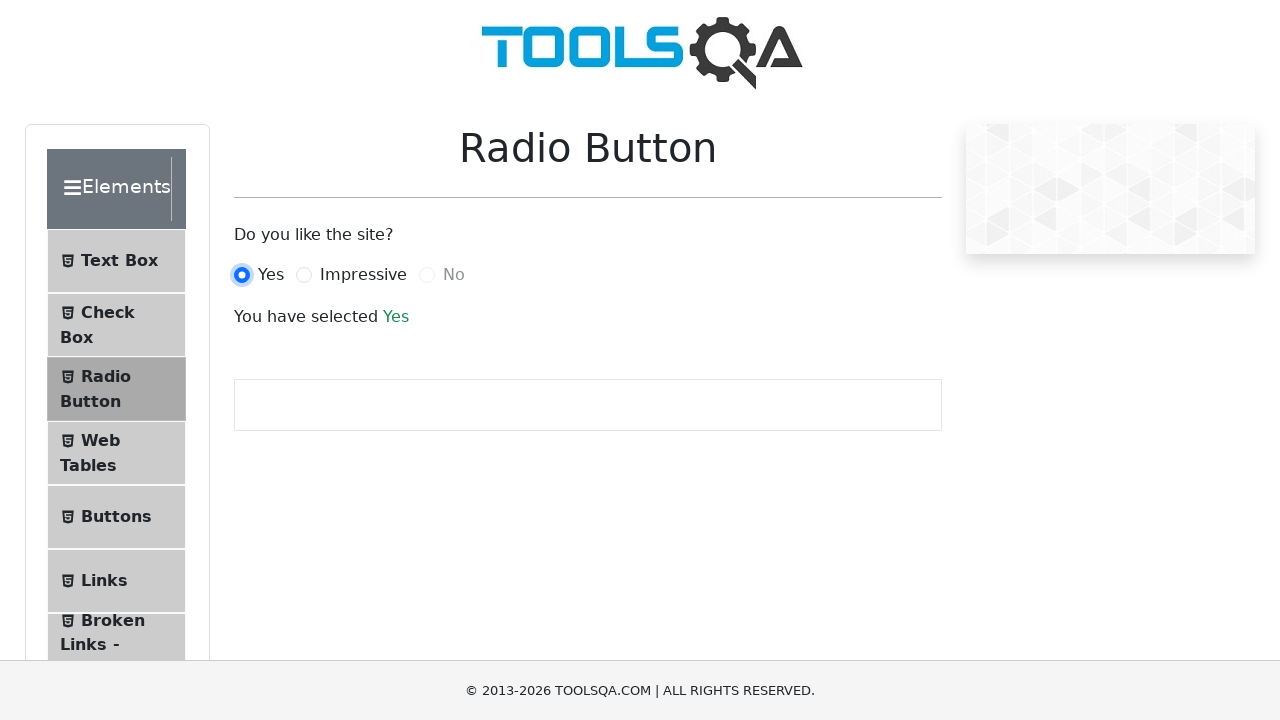

Confirmation text appeared after selecting 'Yes'
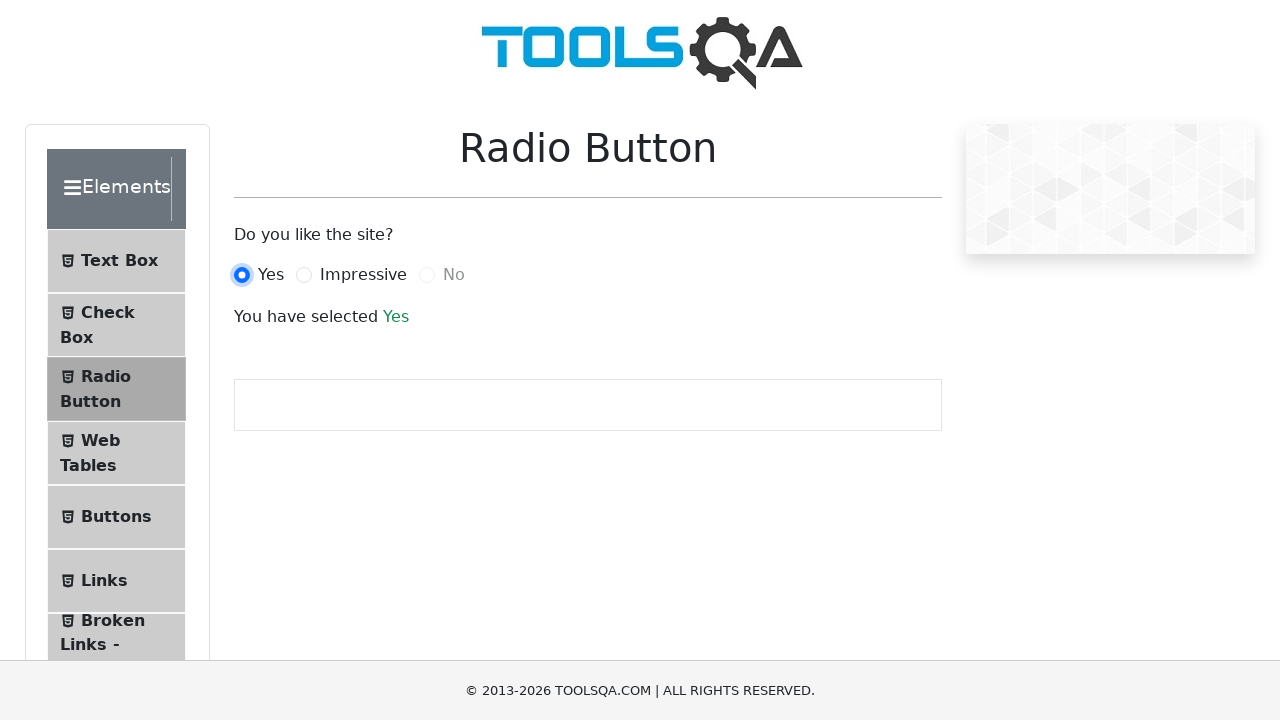

Clicked 'Impressive' radio button at (363, 275) on label:text('Impressive')
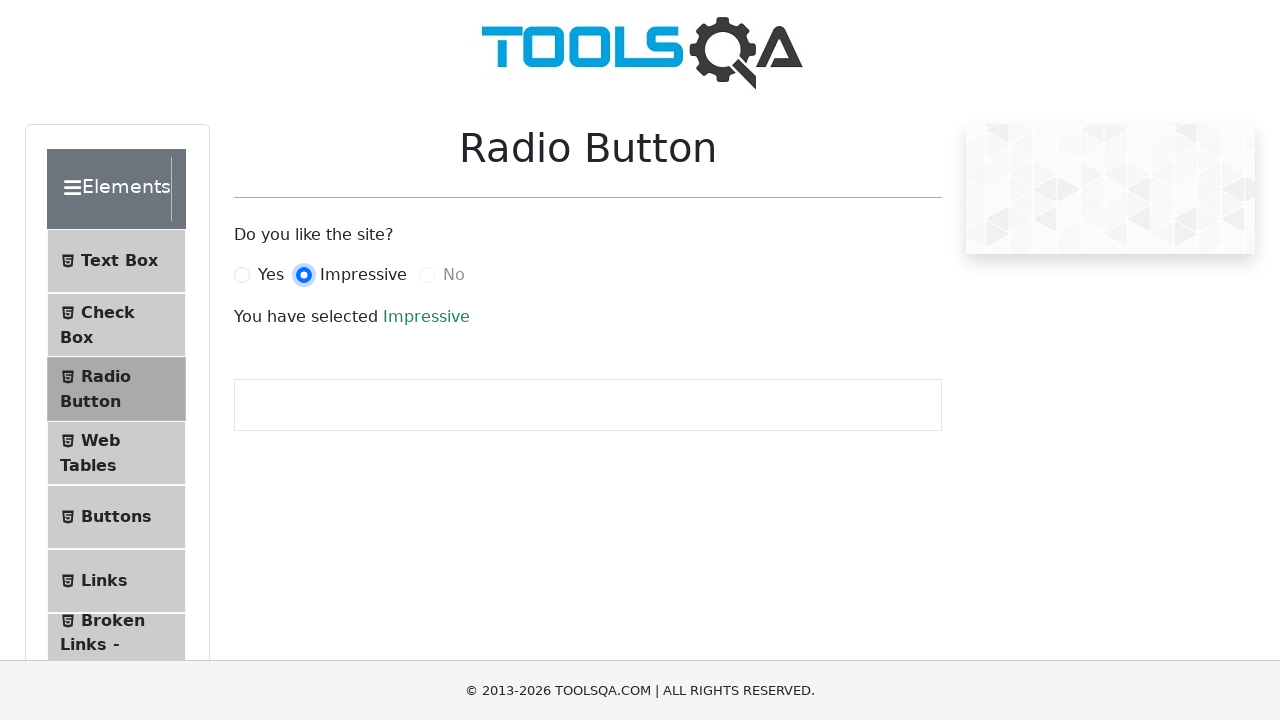

Confirmation text updated after selecting 'Impressive'
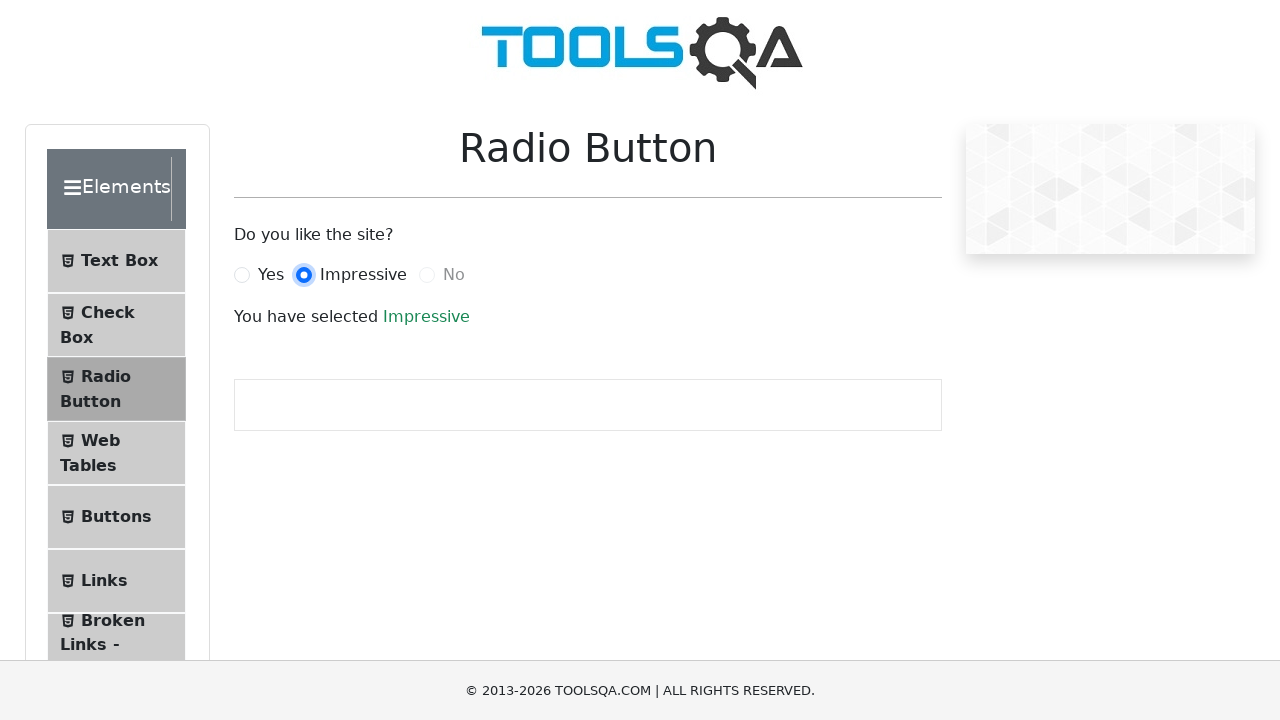

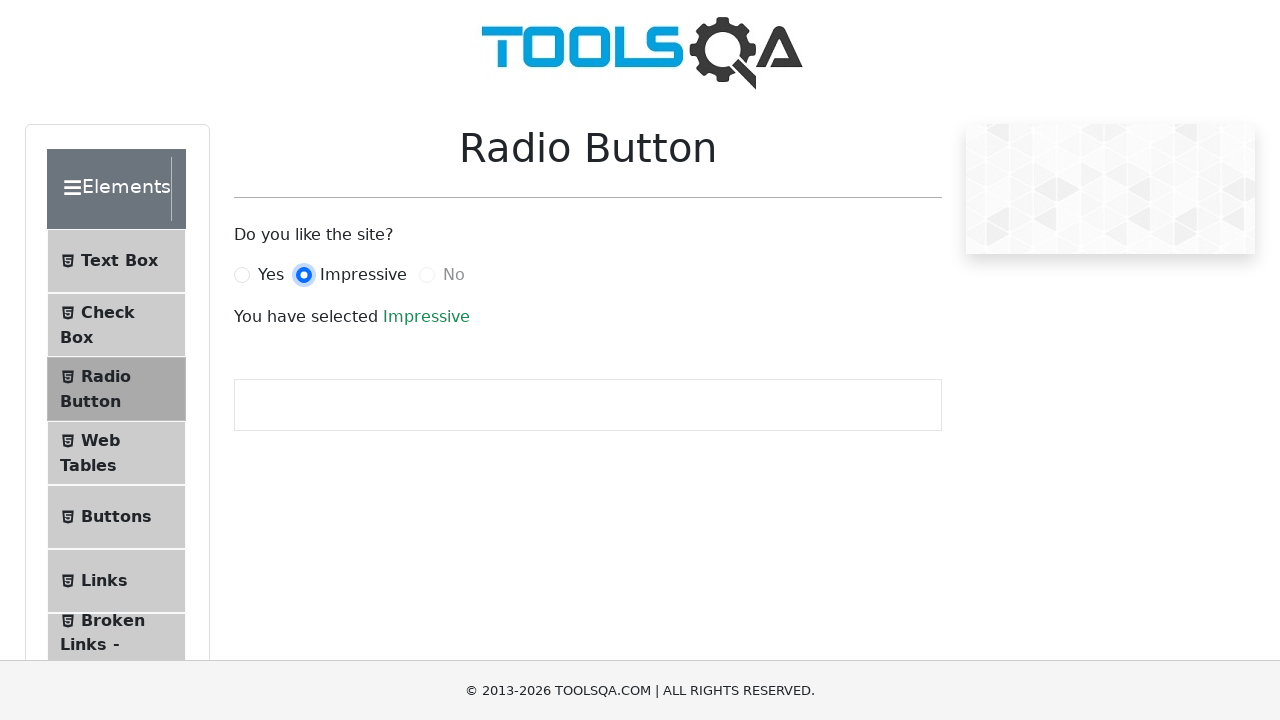